Clicks the banner image and verifies that the Selenium Training page opens in a new window

Starting URL: https://demoqa.com/

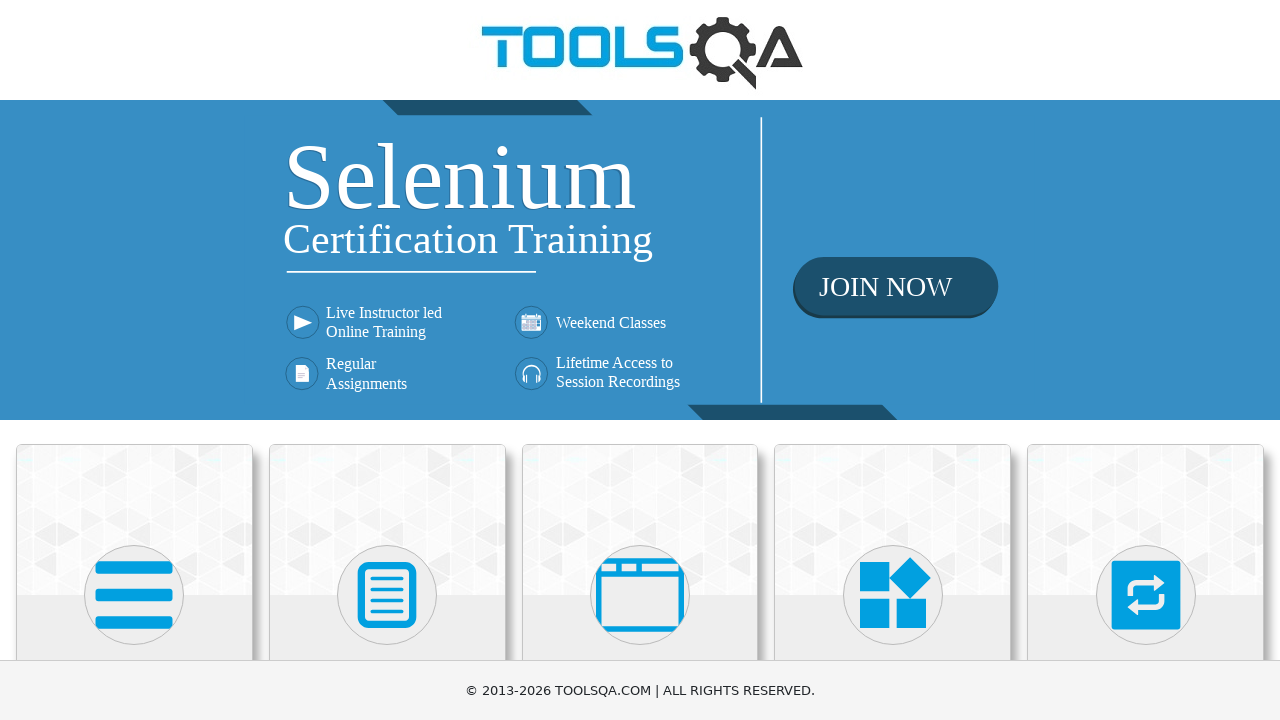

Clicked banner image to open Selenium Training page in new window at (640, 260) on .banner-image
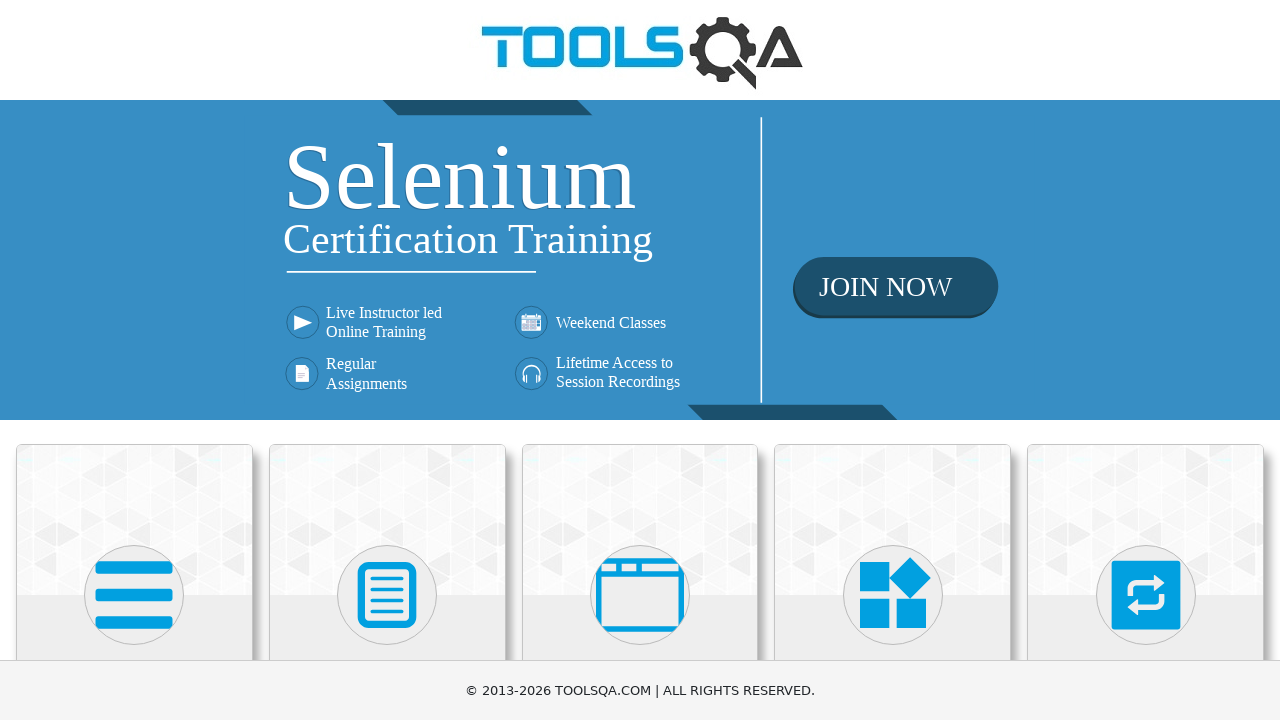

Switched to new page/tab opened from banner click
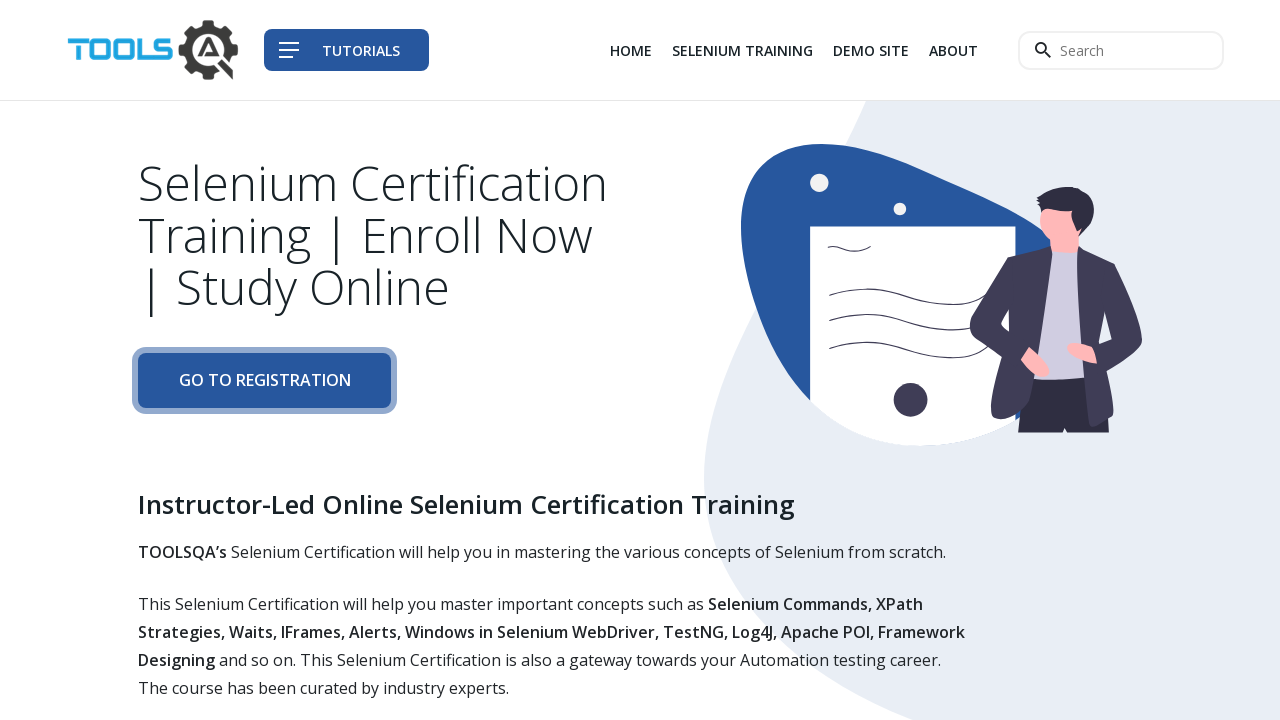

Waited for Selenium Training page to fully load
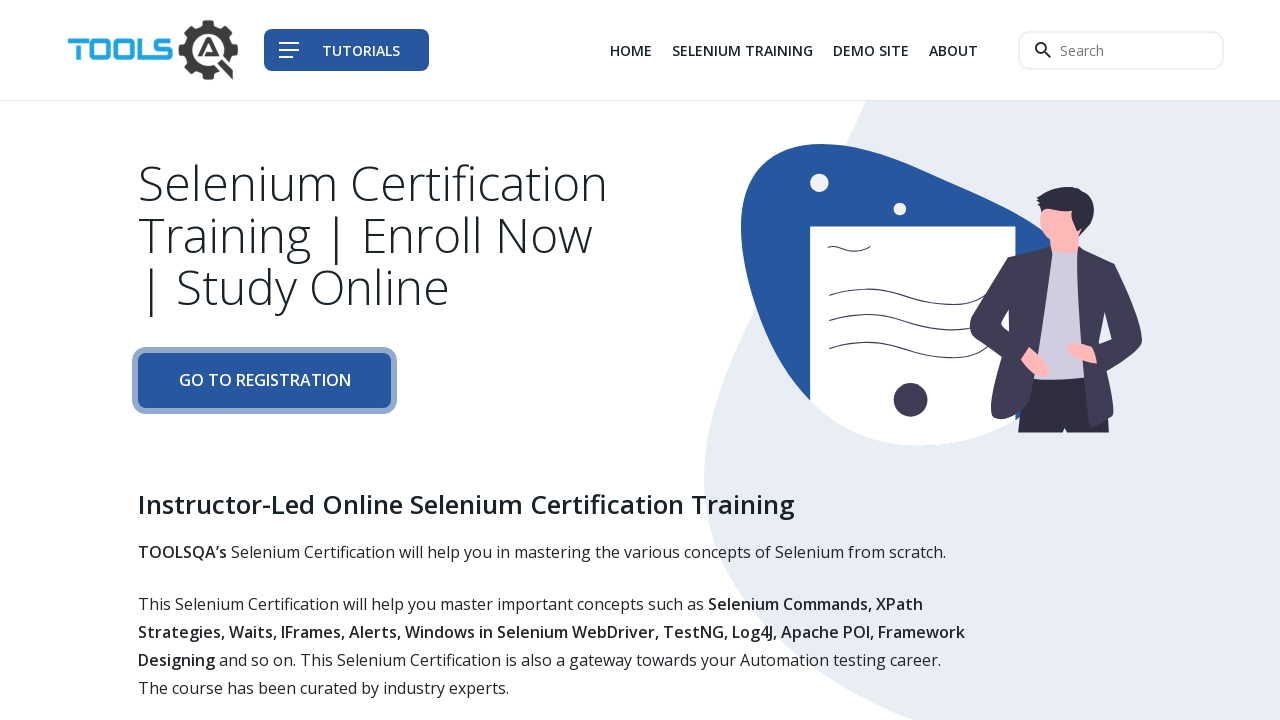

Verified that 'Tools QA - Selenium Training' is in the page title
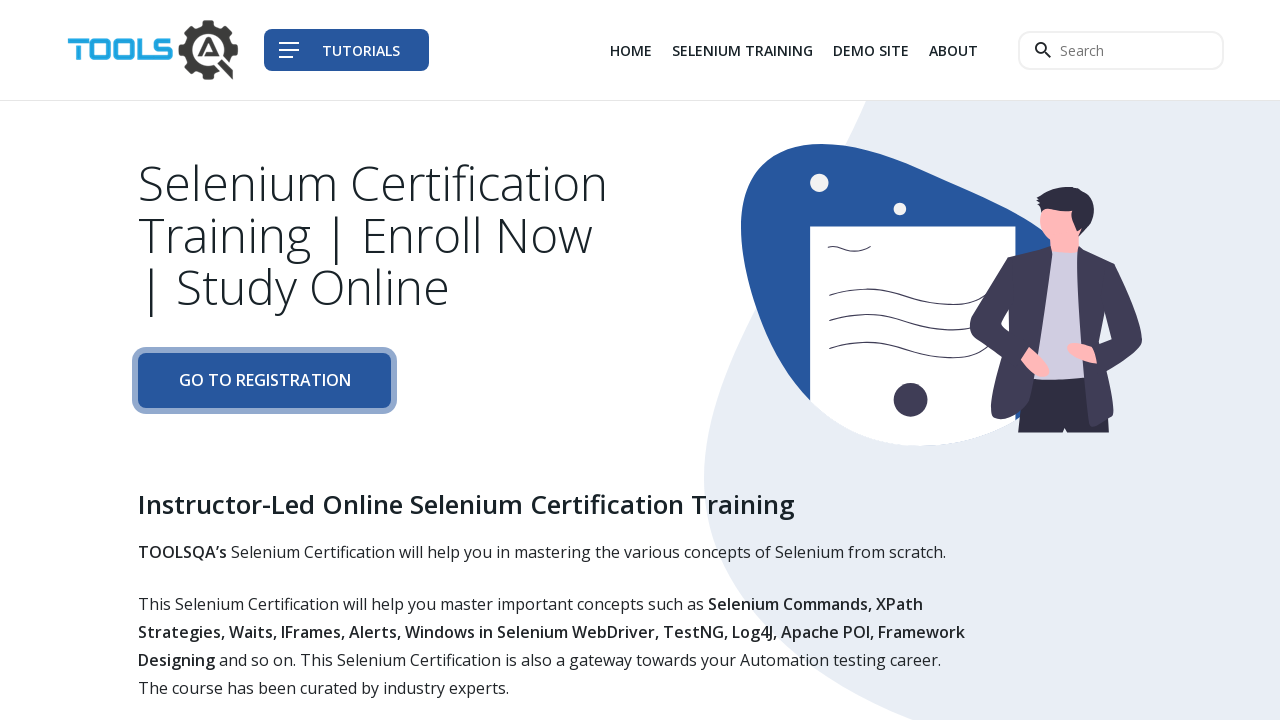

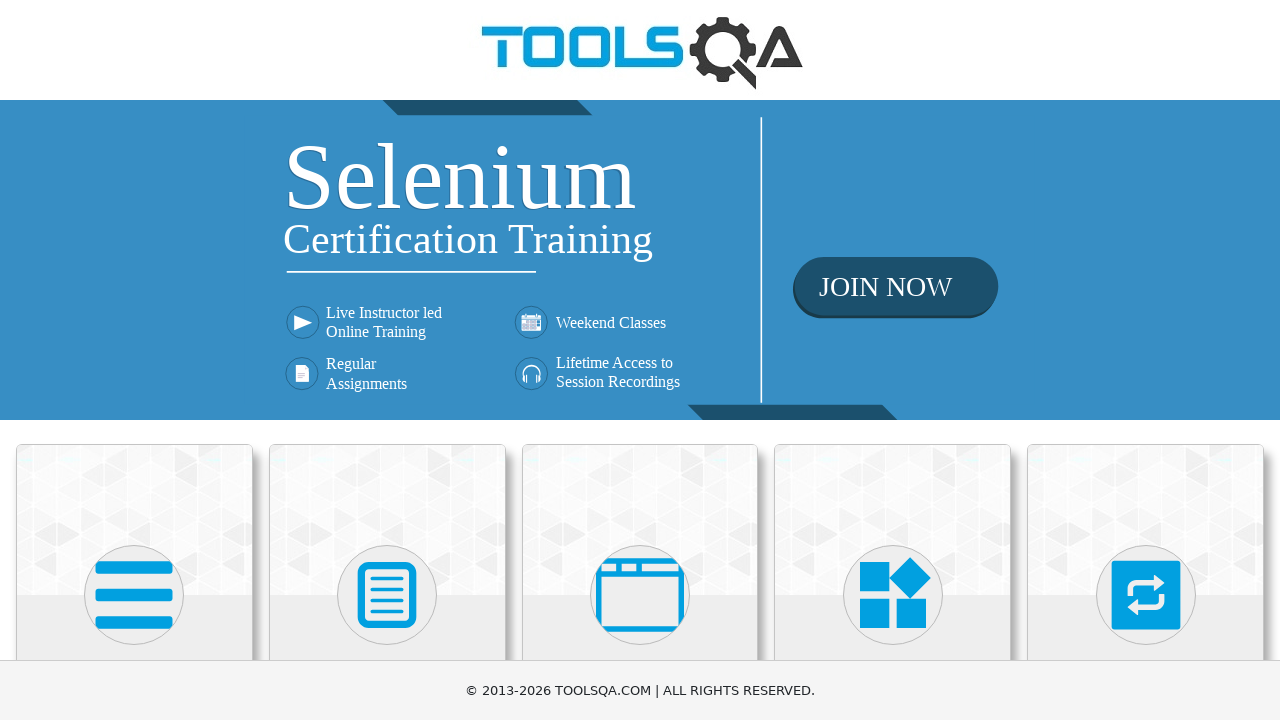